Tests that a todo item is removed when edited to an empty string

Starting URL: https://demo.playwright.dev/todomvc

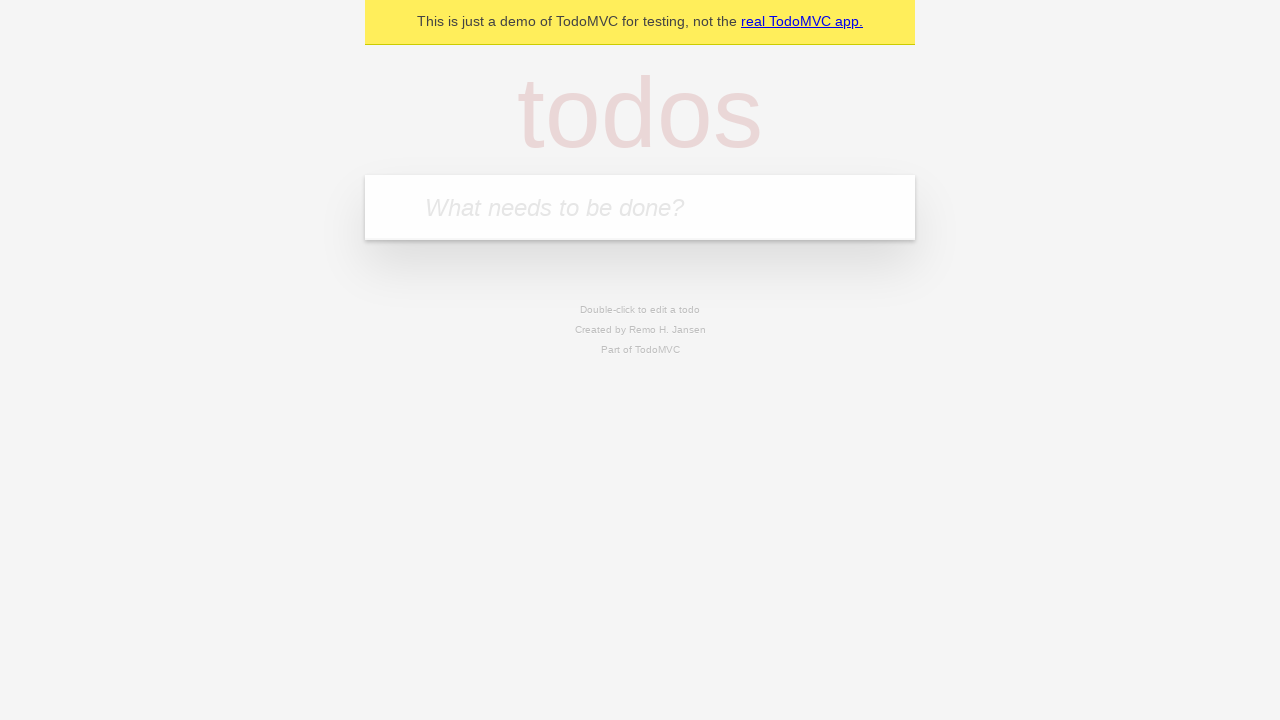

Filled first todo input with 'buy some cheese' on internal:attr=[placeholder="What needs to be done?"i]
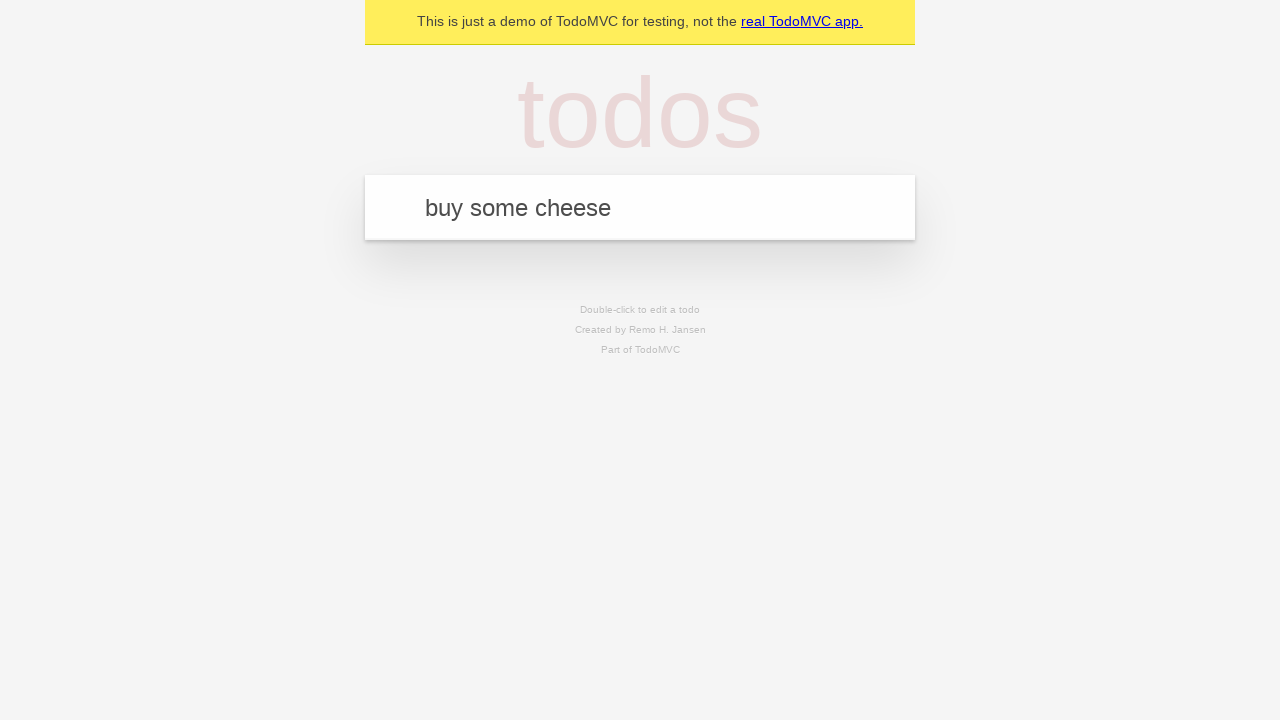

Pressed Enter to create first todo item on internal:attr=[placeholder="What needs to be done?"i]
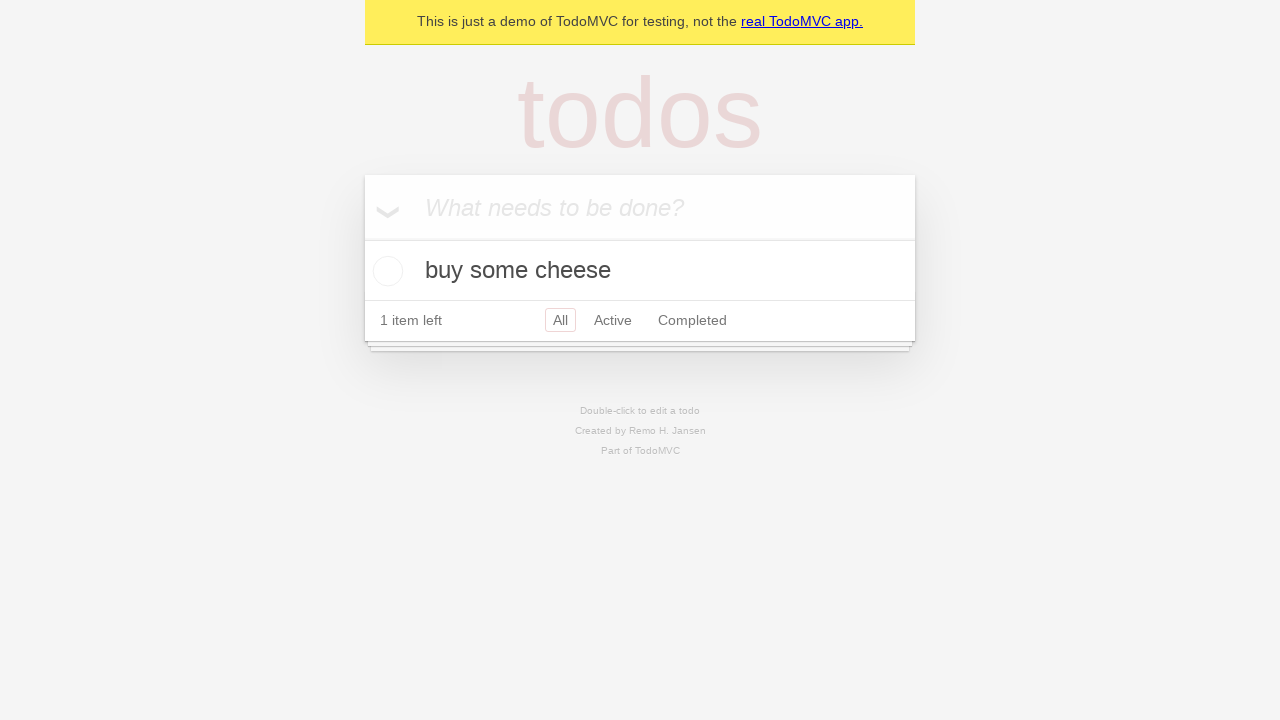

Filled second todo input with 'feed the cat' on internal:attr=[placeholder="What needs to be done?"i]
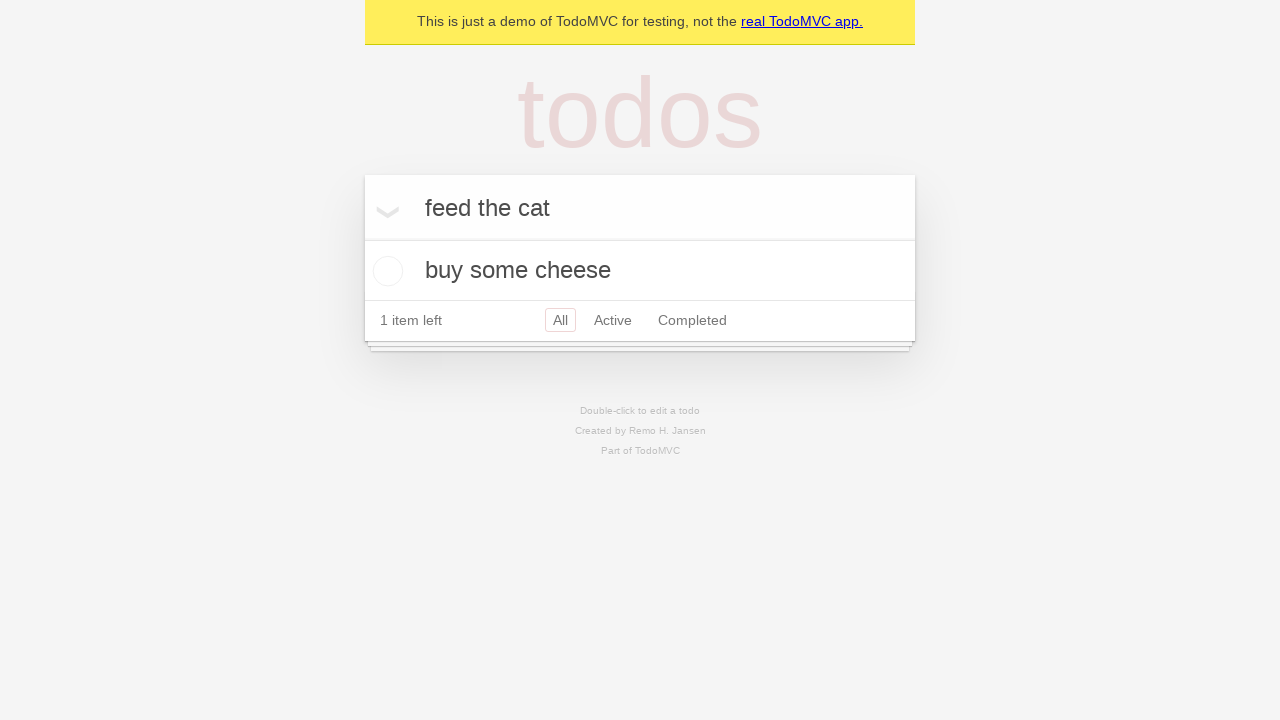

Pressed Enter to create second todo item on internal:attr=[placeholder="What needs to be done?"i]
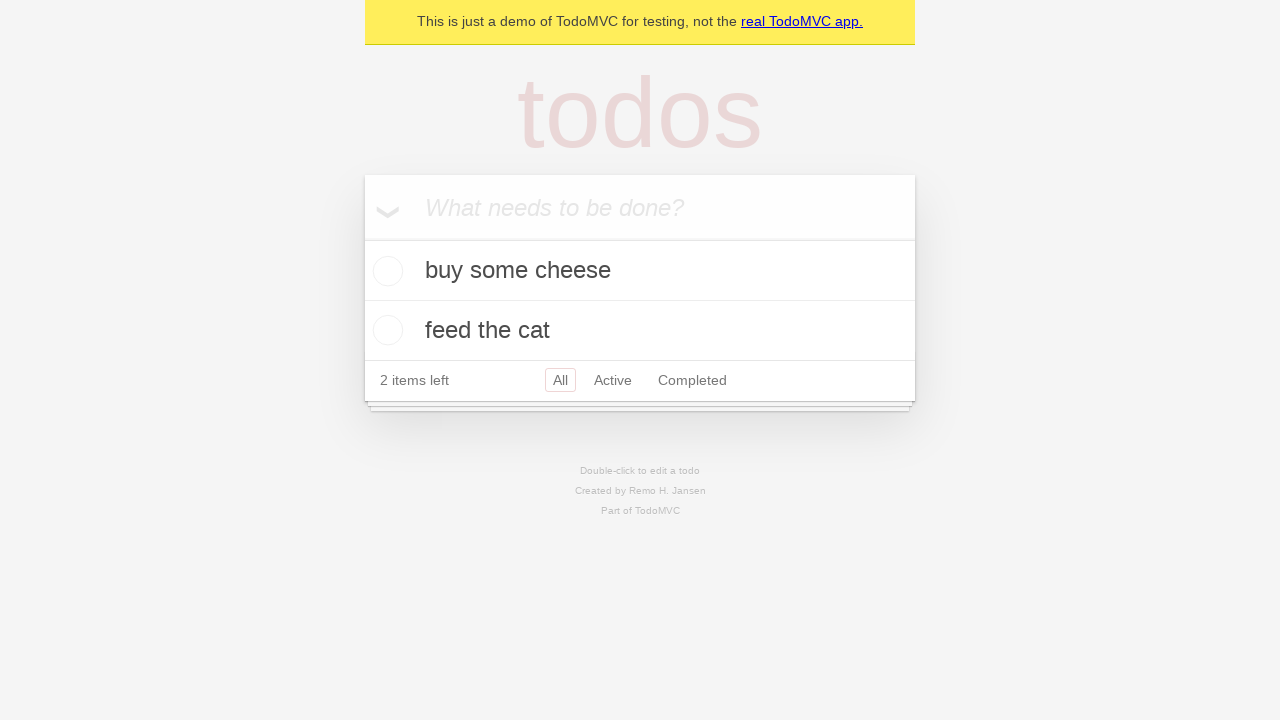

Filled third todo input with 'book a doctors appointment' on internal:attr=[placeholder="What needs to be done?"i]
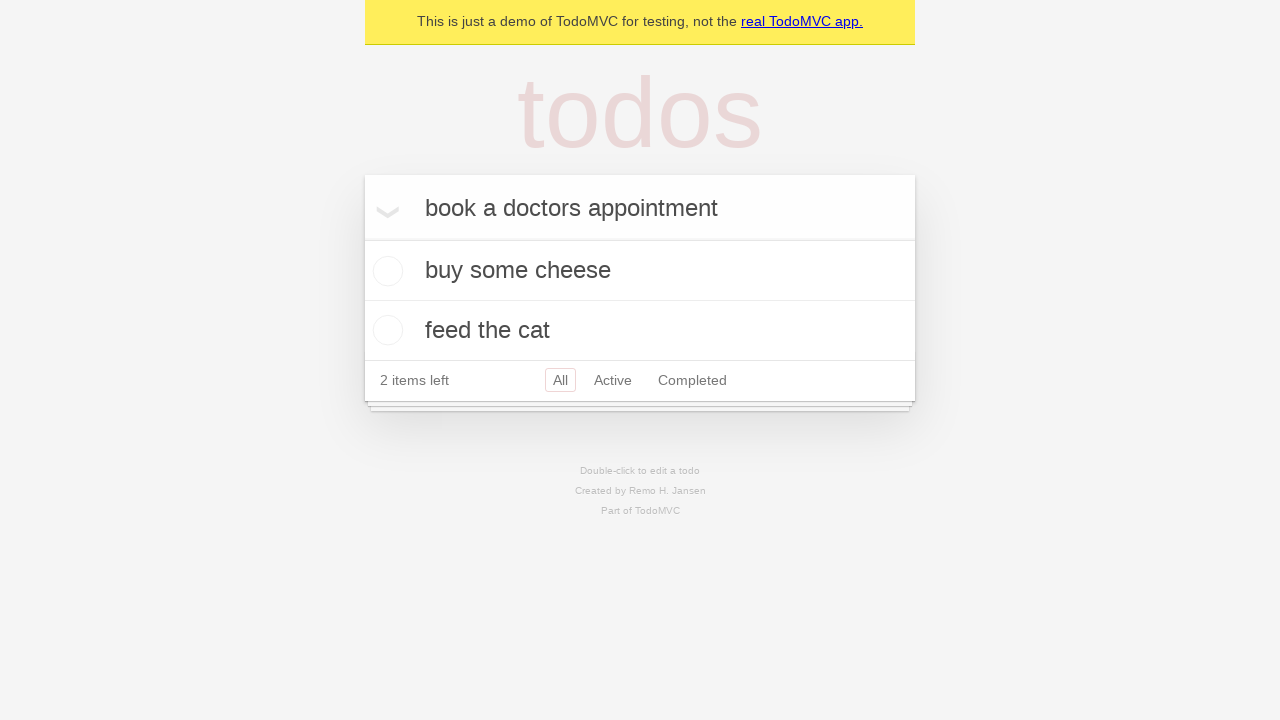

Pressed Enter to create third todo item on internal:attr=[placeholder="What needs to be done?"i]
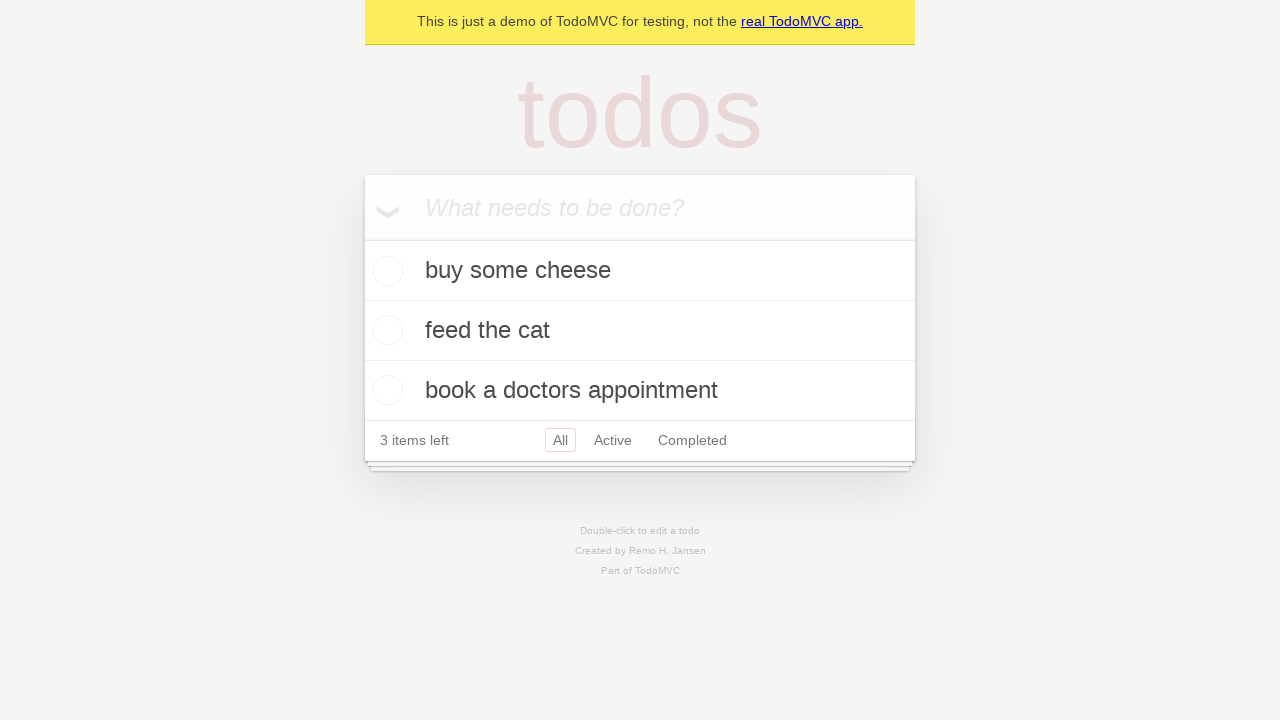

Double-clicked second todo item to enter edit mode at (640, 331) on internal:testid=[data-testid="todo-item"s] >> nth=1
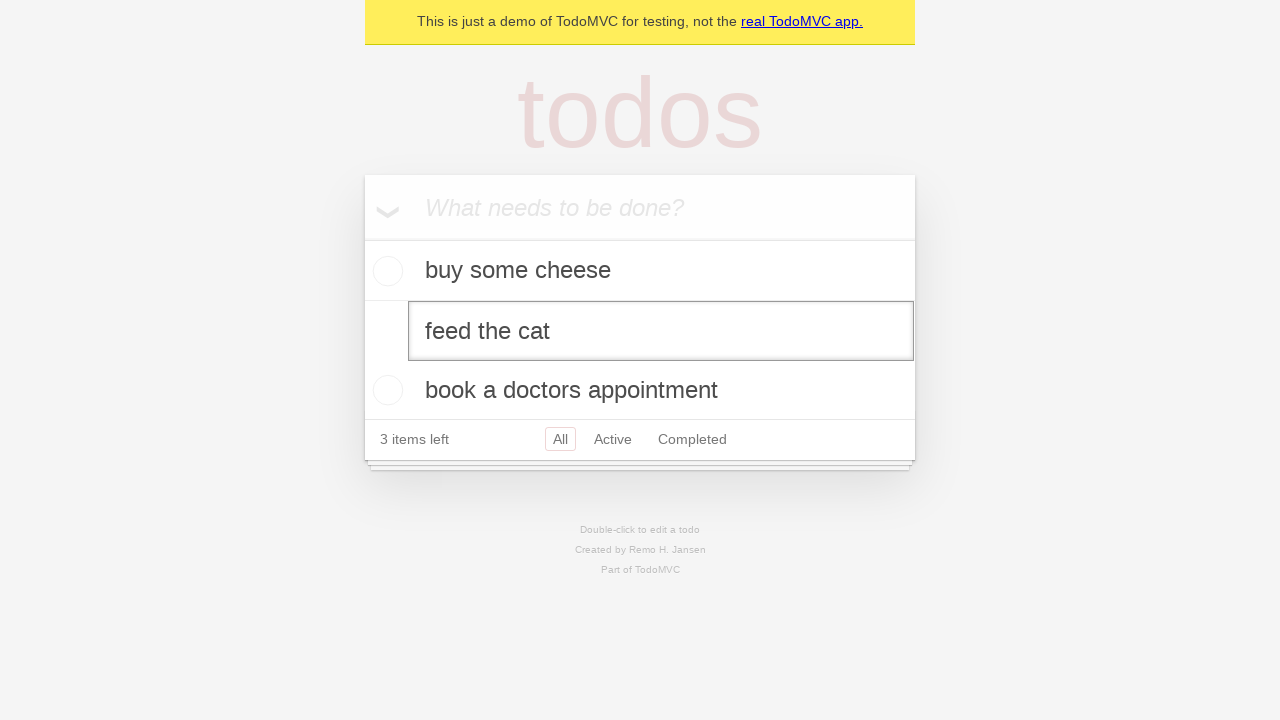

Cleared text in edit field of second todo item on internal:testid=[data-testid="todo-item"s] >> nth=1 >> internal:role=textbox[nam
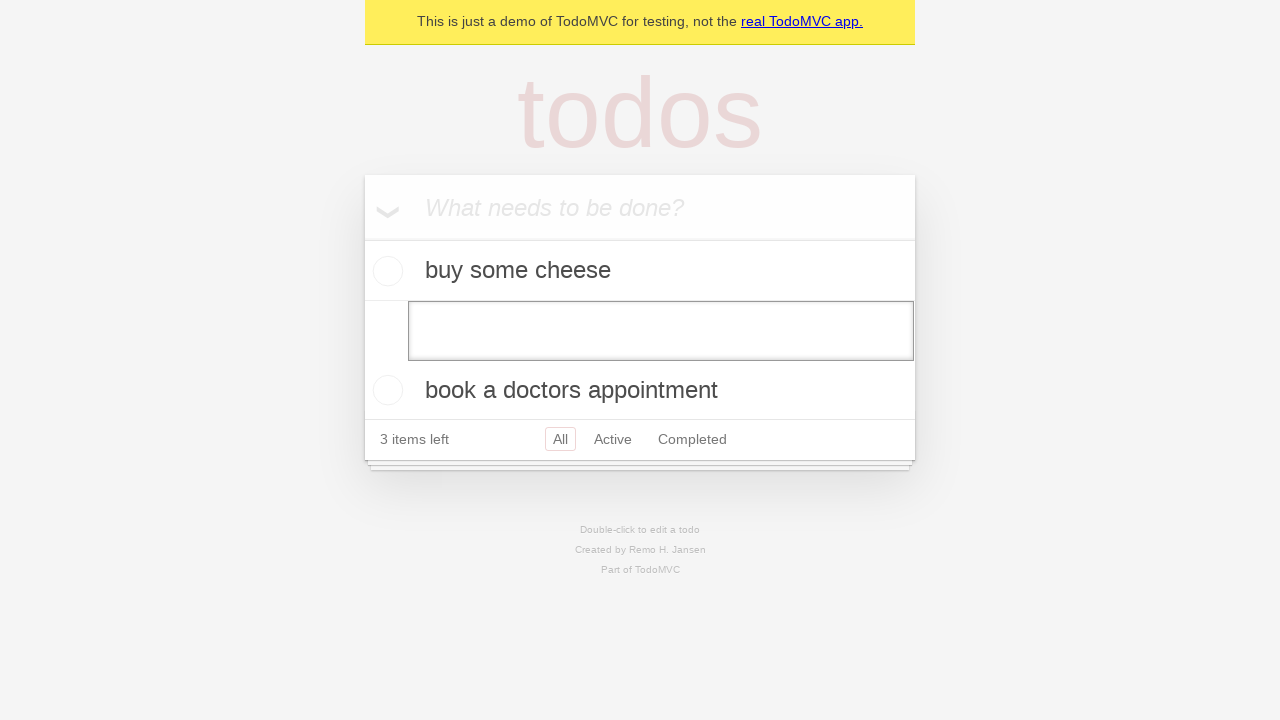

Pressed Enter to confirm empty edit and remove todo item on internal:testid=[data-testid="todo-item"s] >> nth=1 >> internal:role=textbox[nam
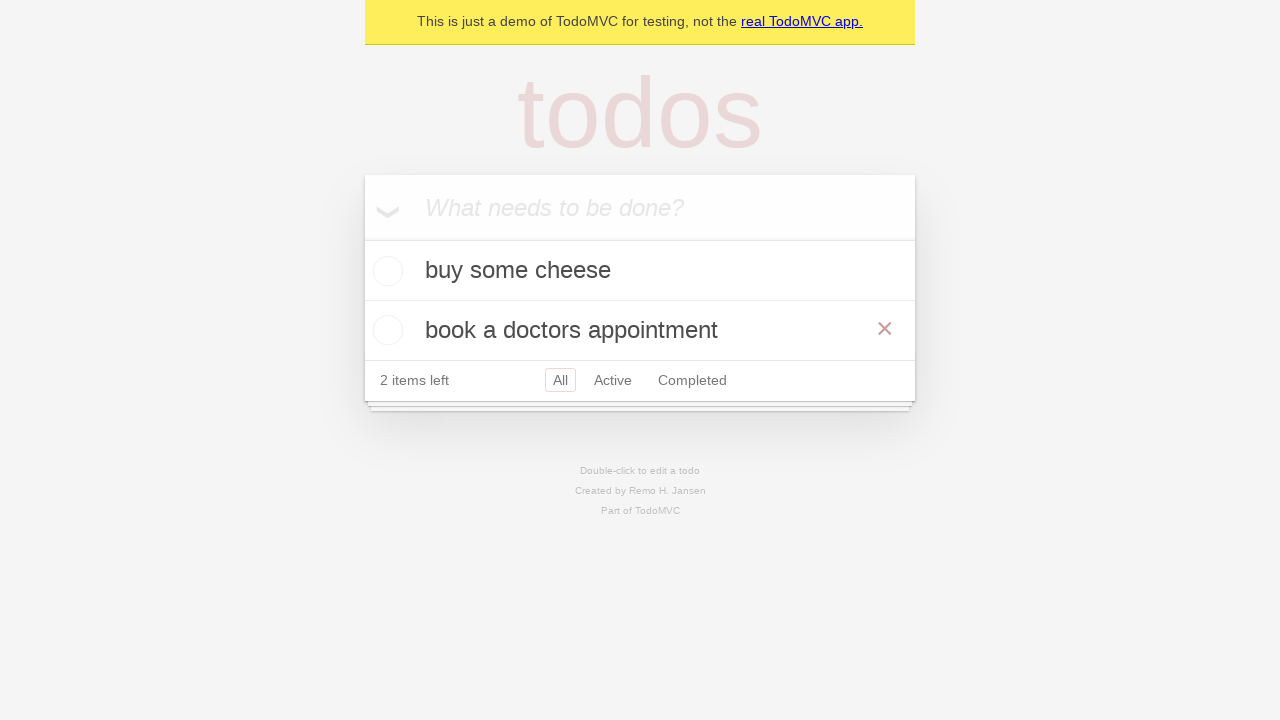

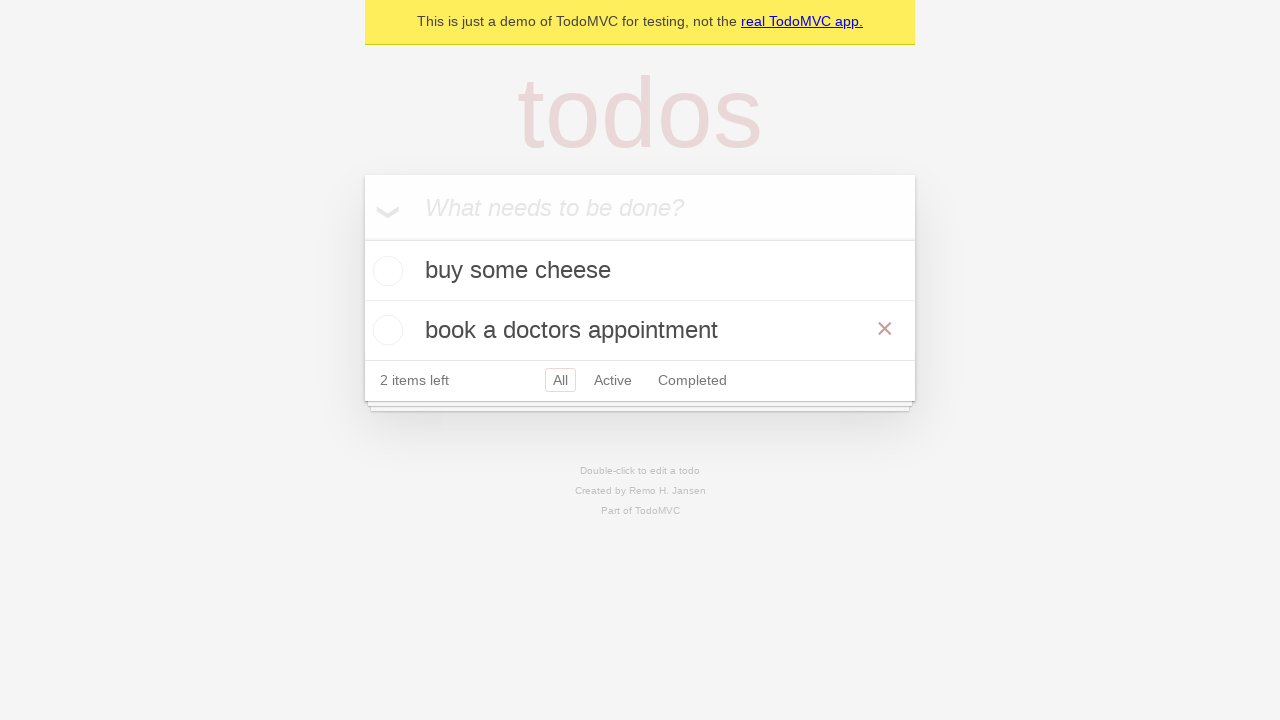